Navigates to an Action Network petition page in kiosk mode and fills out the petition form with user information, then submits it.

Starting URL: https://actionnetwork.org/petitions/sample-petition?kiosk=true&source=web

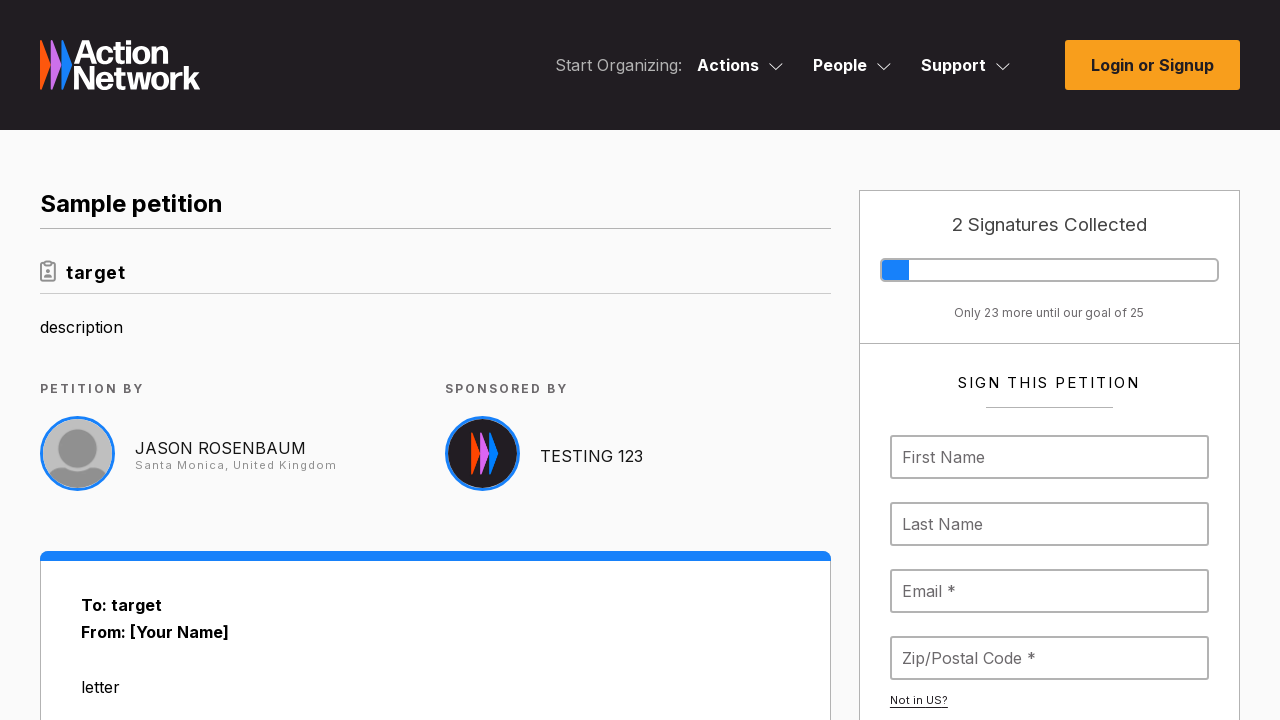

Filled first name field with 'Sarah' on #form-first_name
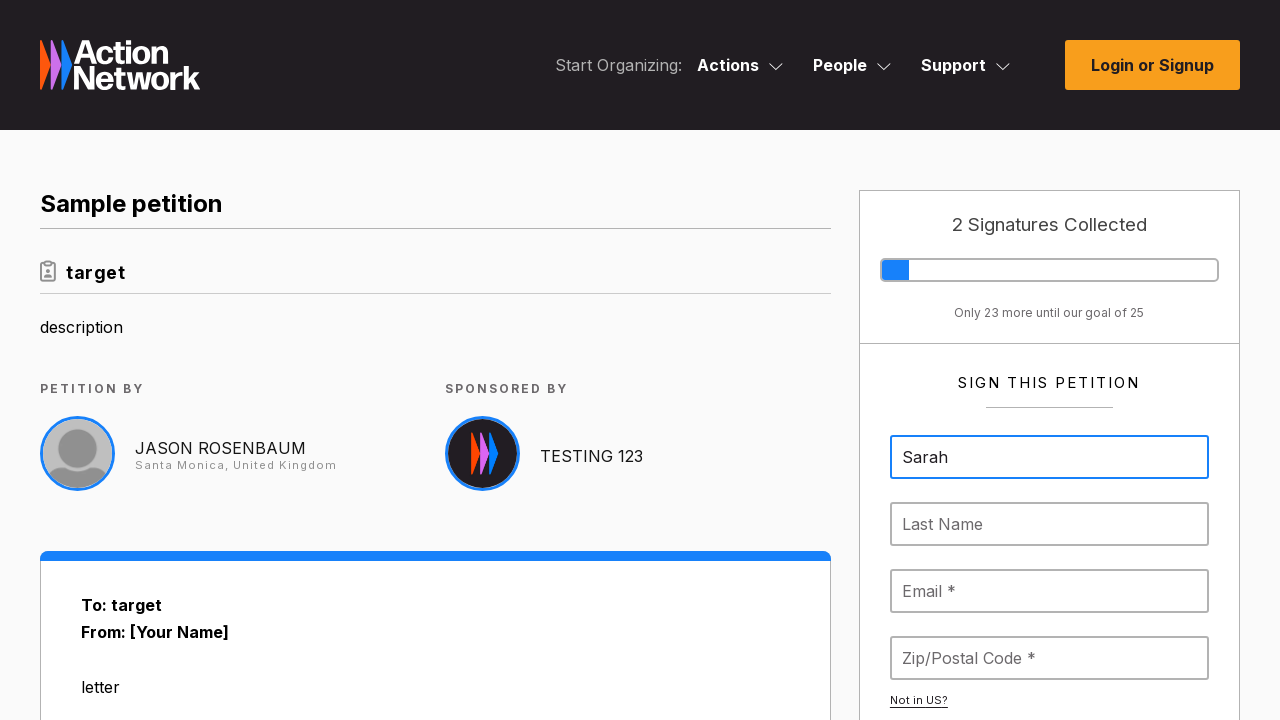

Filled last name field with 'Johnson' on #form-last_name
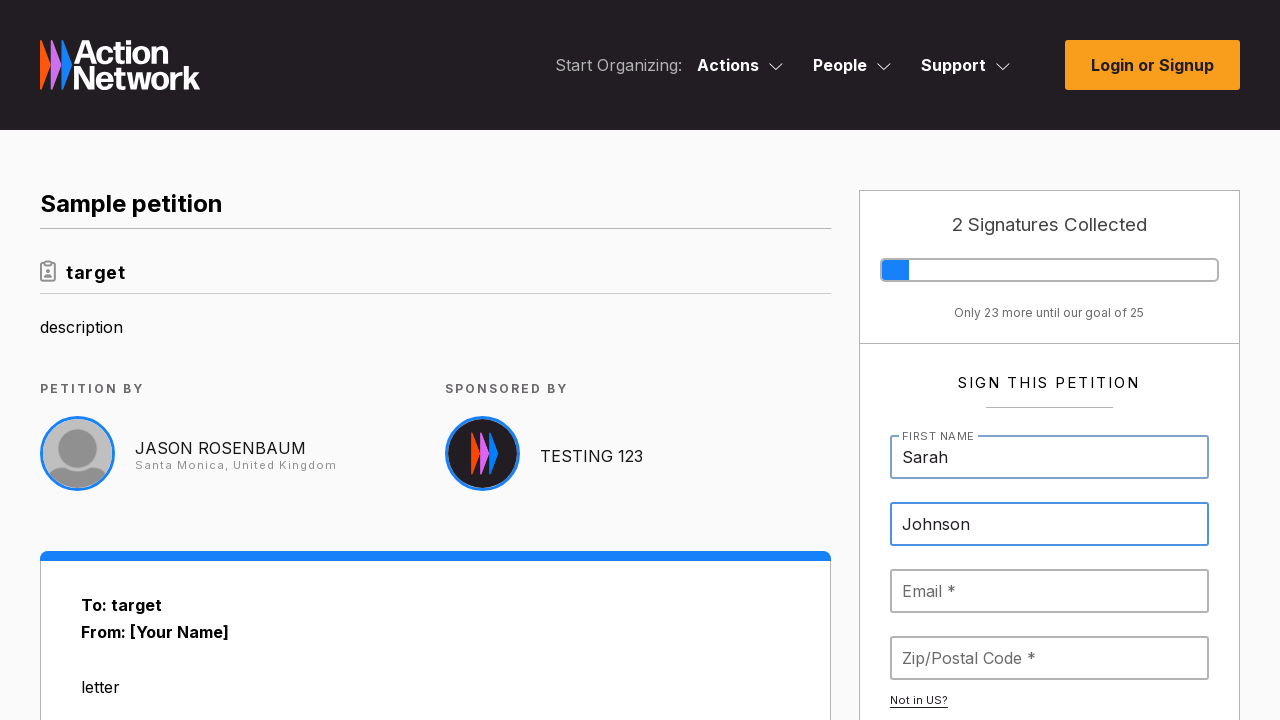

Filled email field with 'sarah.johnson.test@example.com' on #form-email
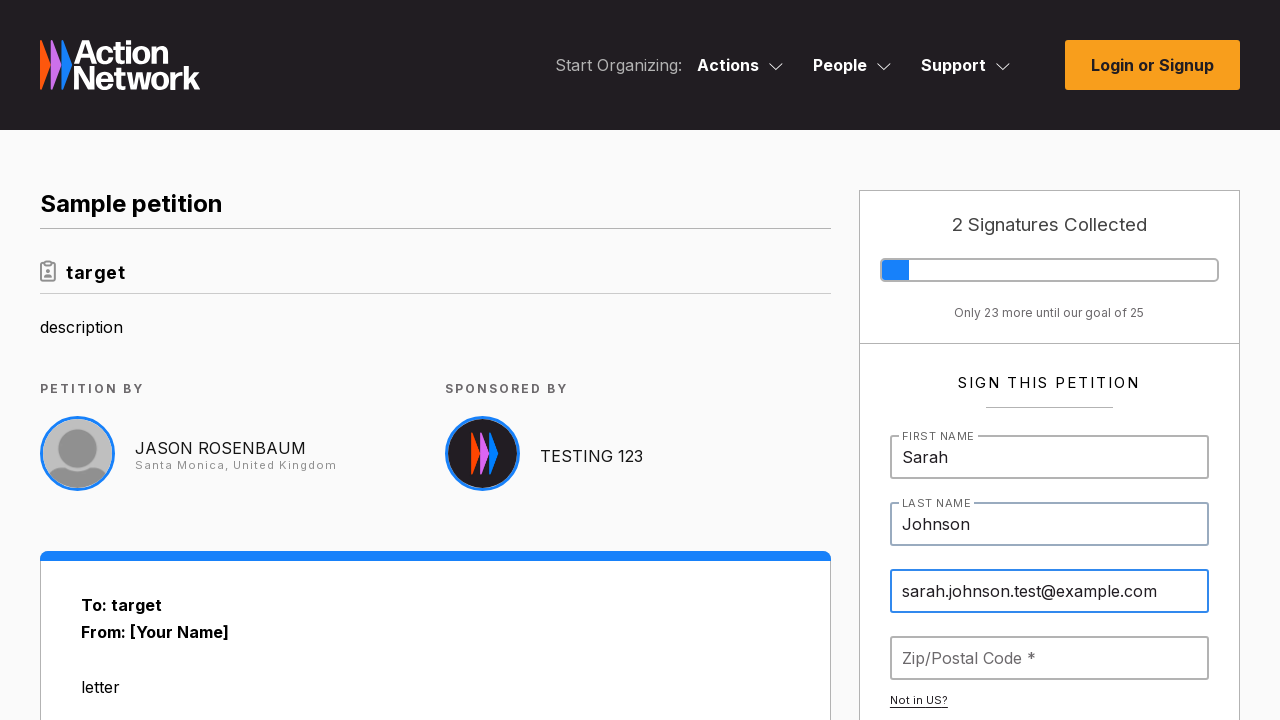

Filled zip code field with '90210' on #form-zip_code
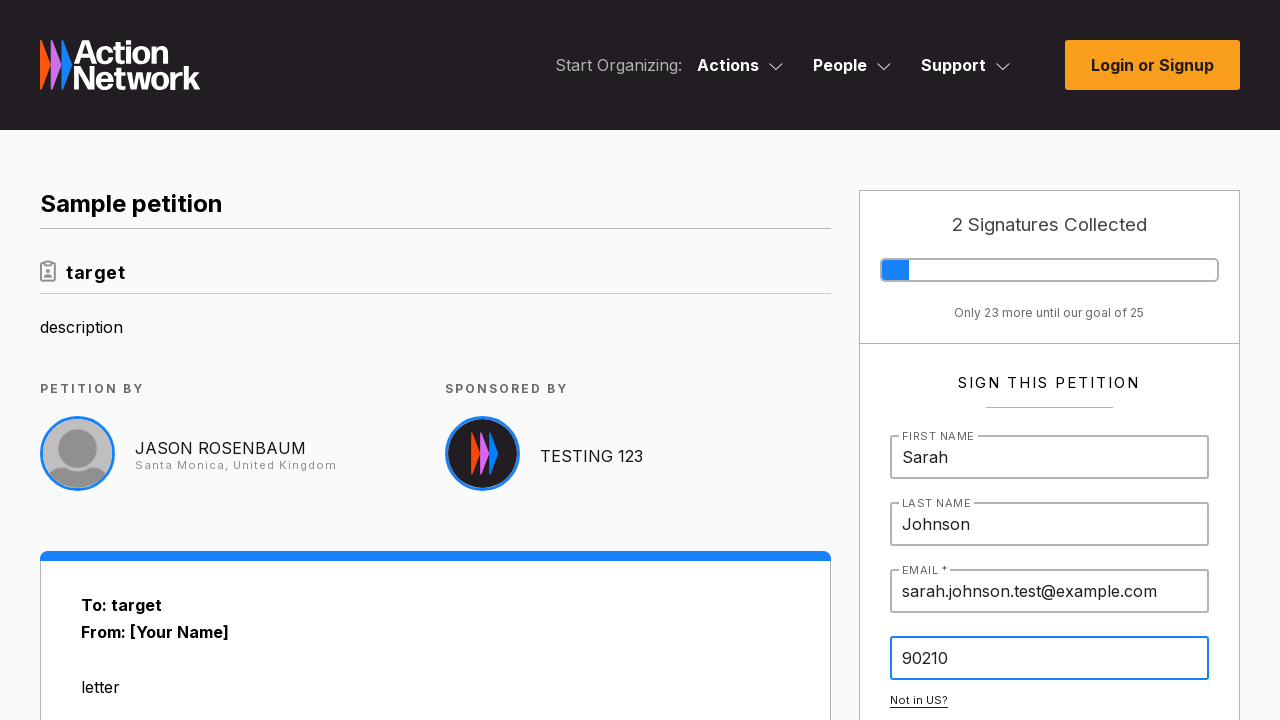

Waited 1 second to simulate human behavior
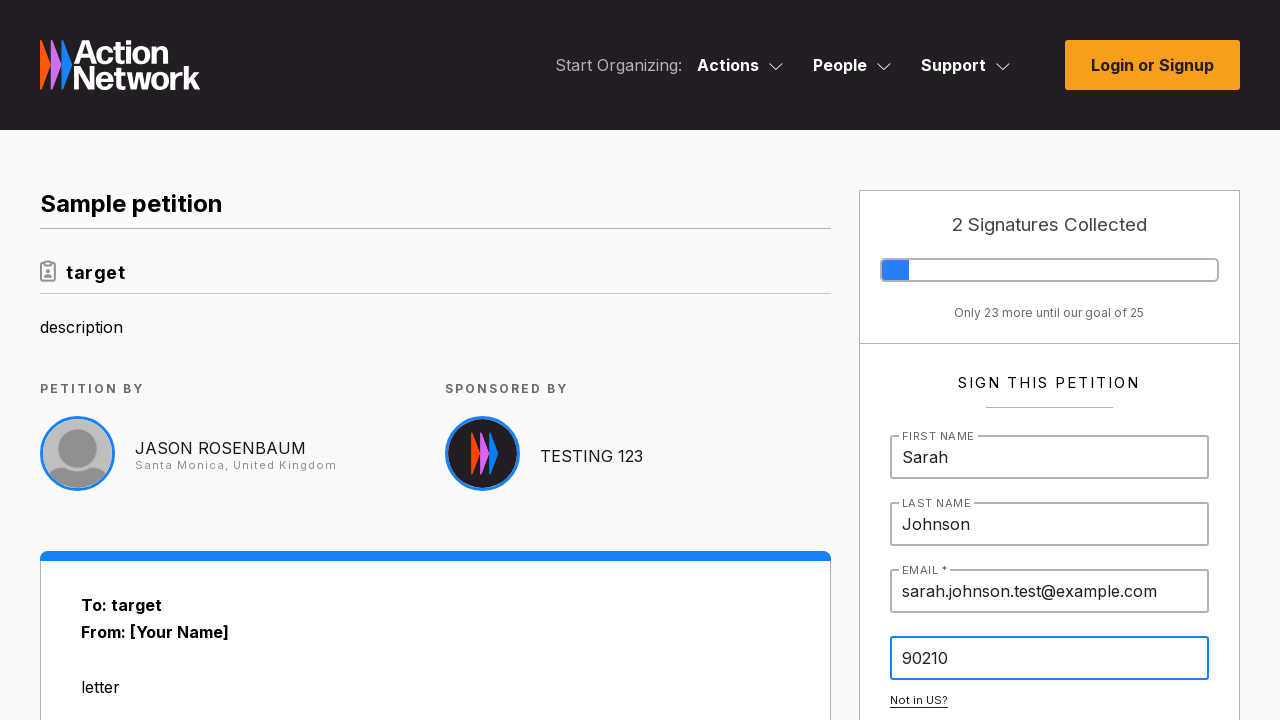

Clicked submit button to submit the petition form at (1049, 360) on [type=submit]
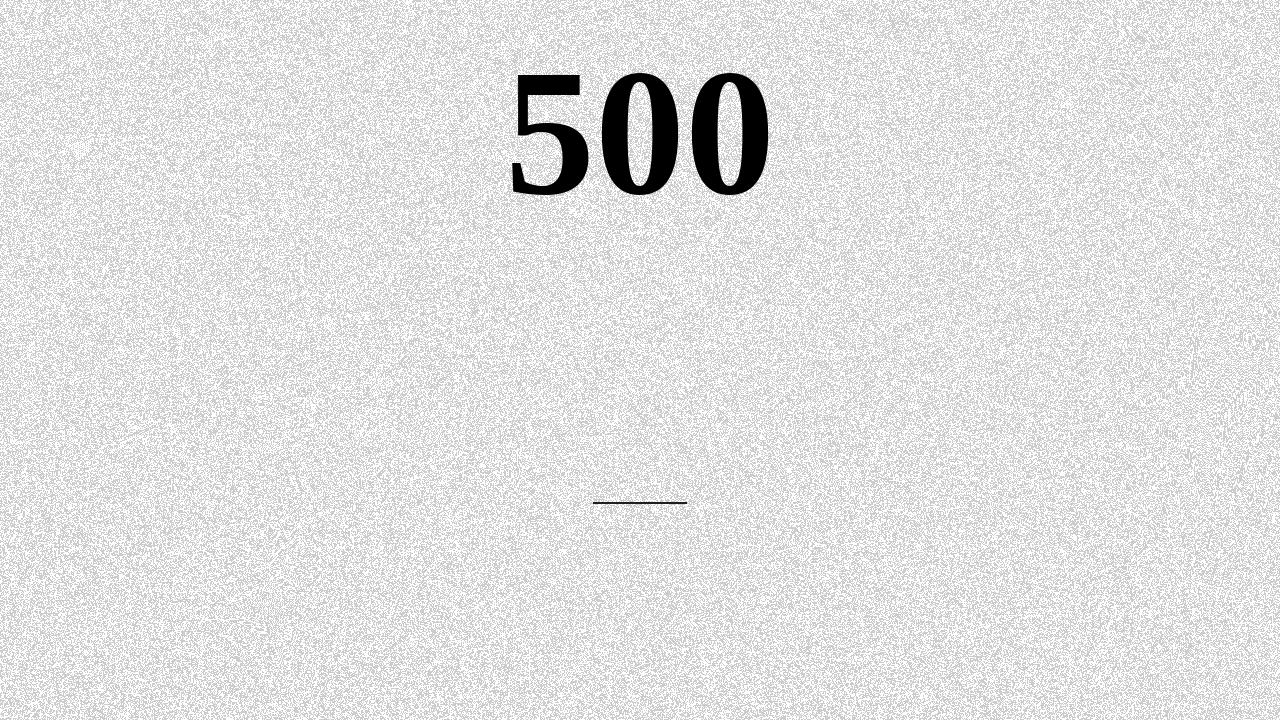

Located error message element
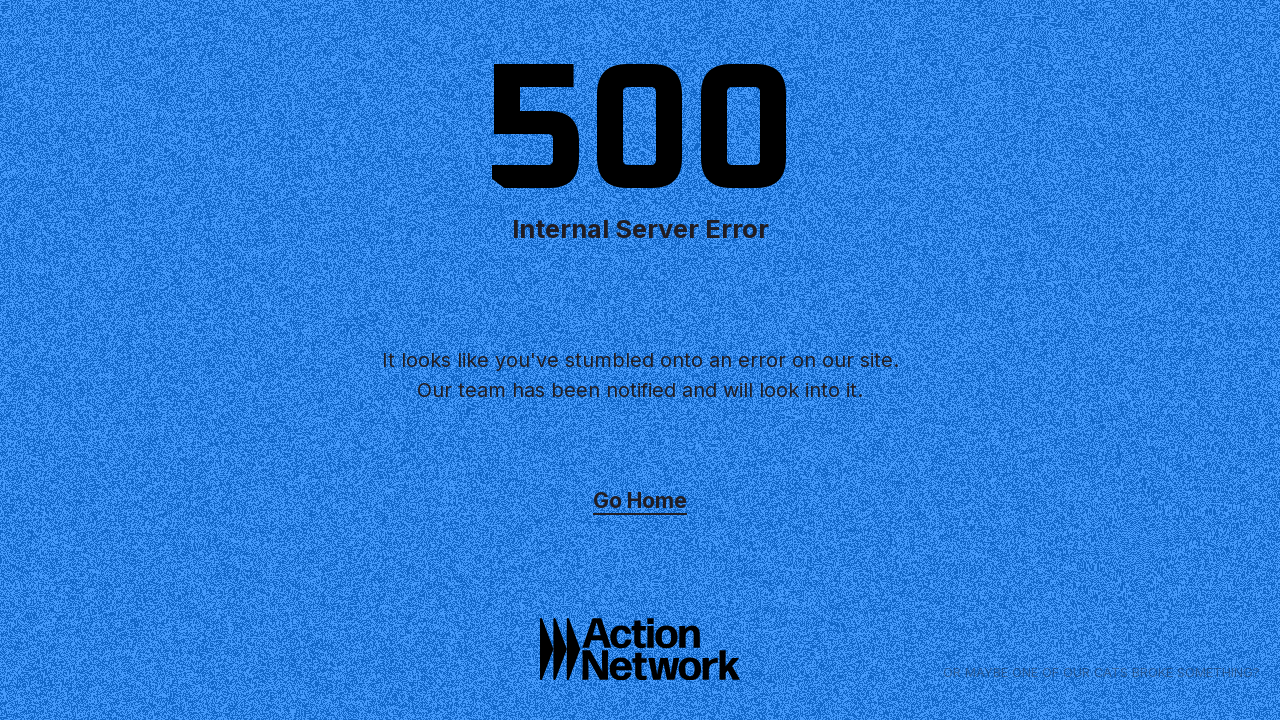

Waited 2 seconds for error message to appear or form to process
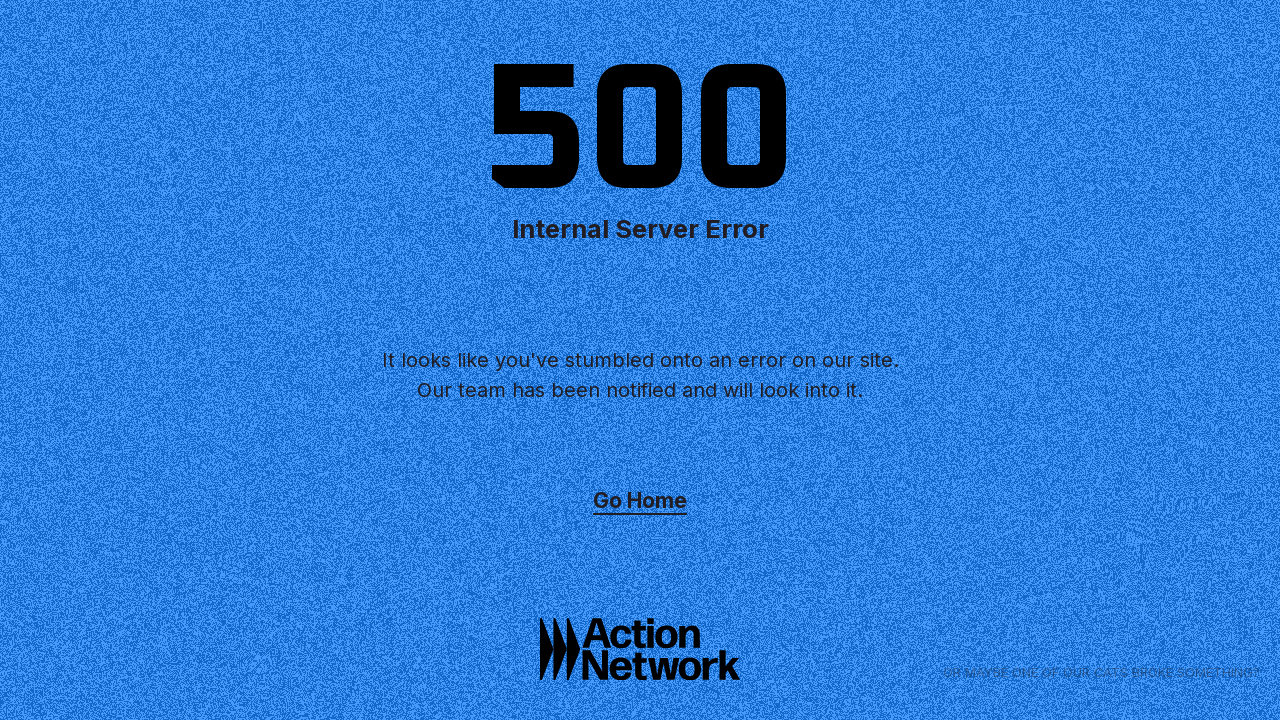

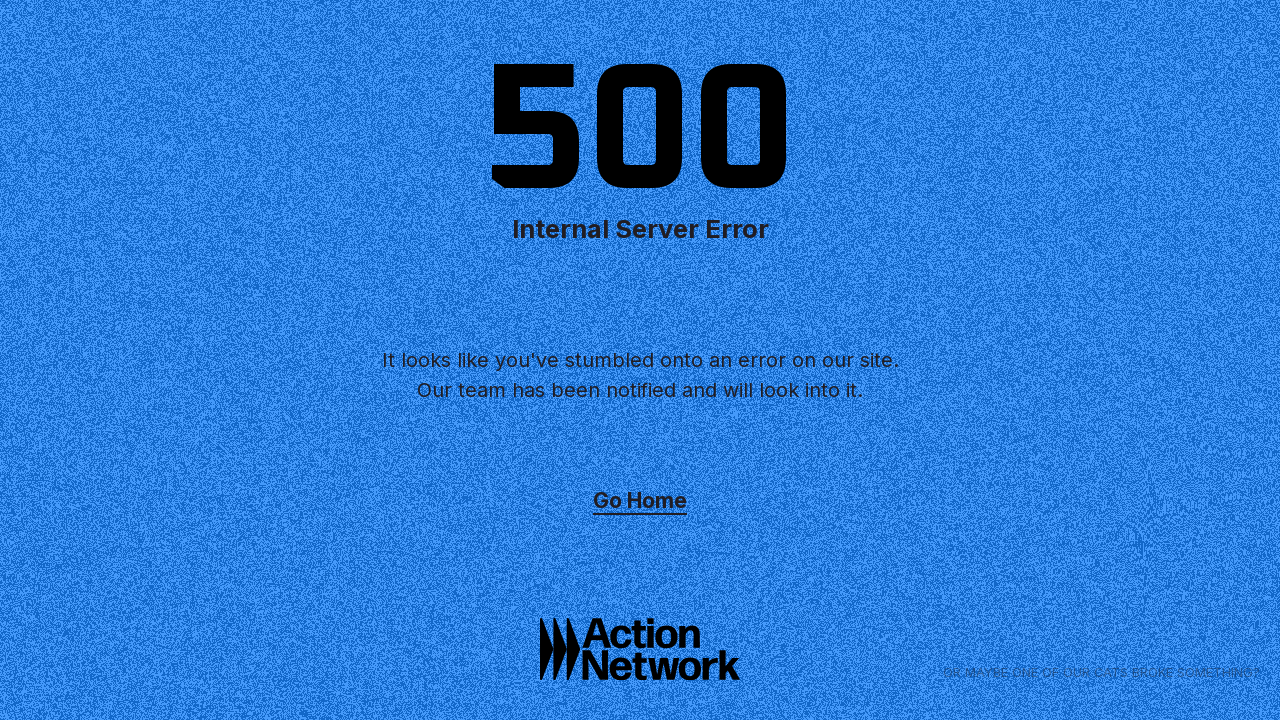